Tests a form submission by filling out personal information fields including first name, last name, job title, selecting a radio button, checking a checkbox, selecting from a dropdown, and entering a date.

Starting URL: https://formy-project.herokuapp.com/form

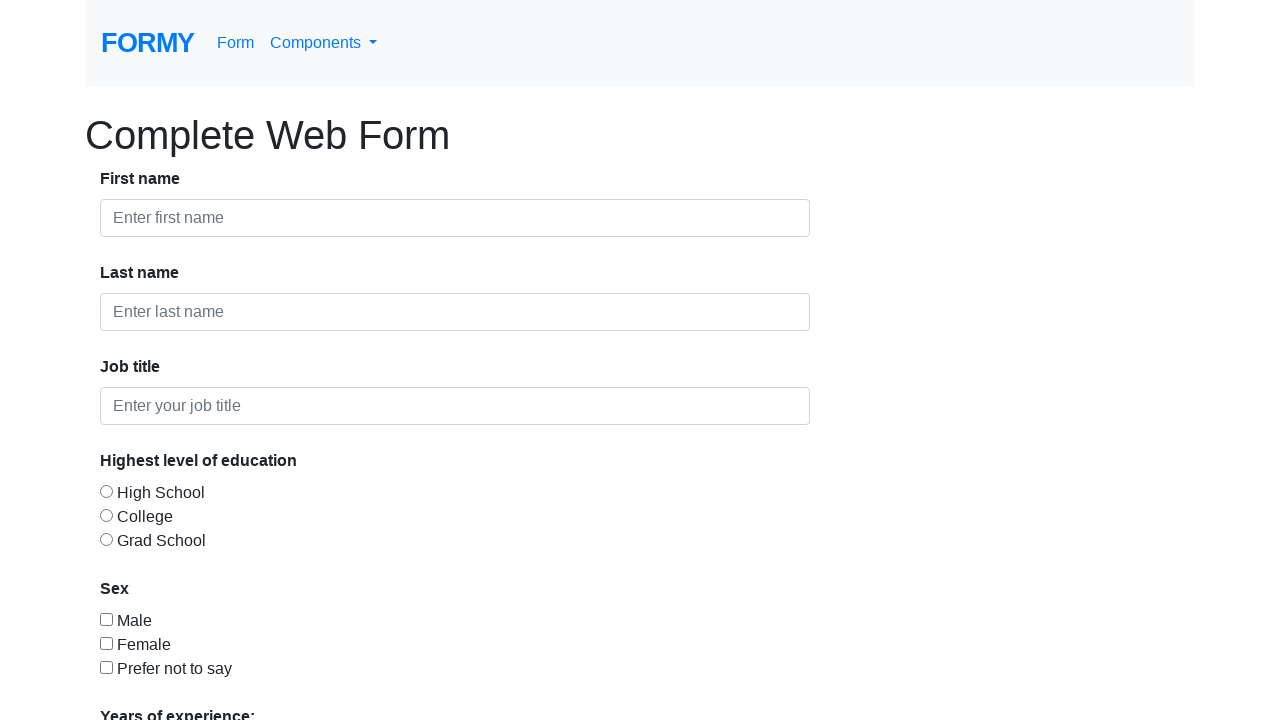

Filled first name field with 'abc' on #first-name
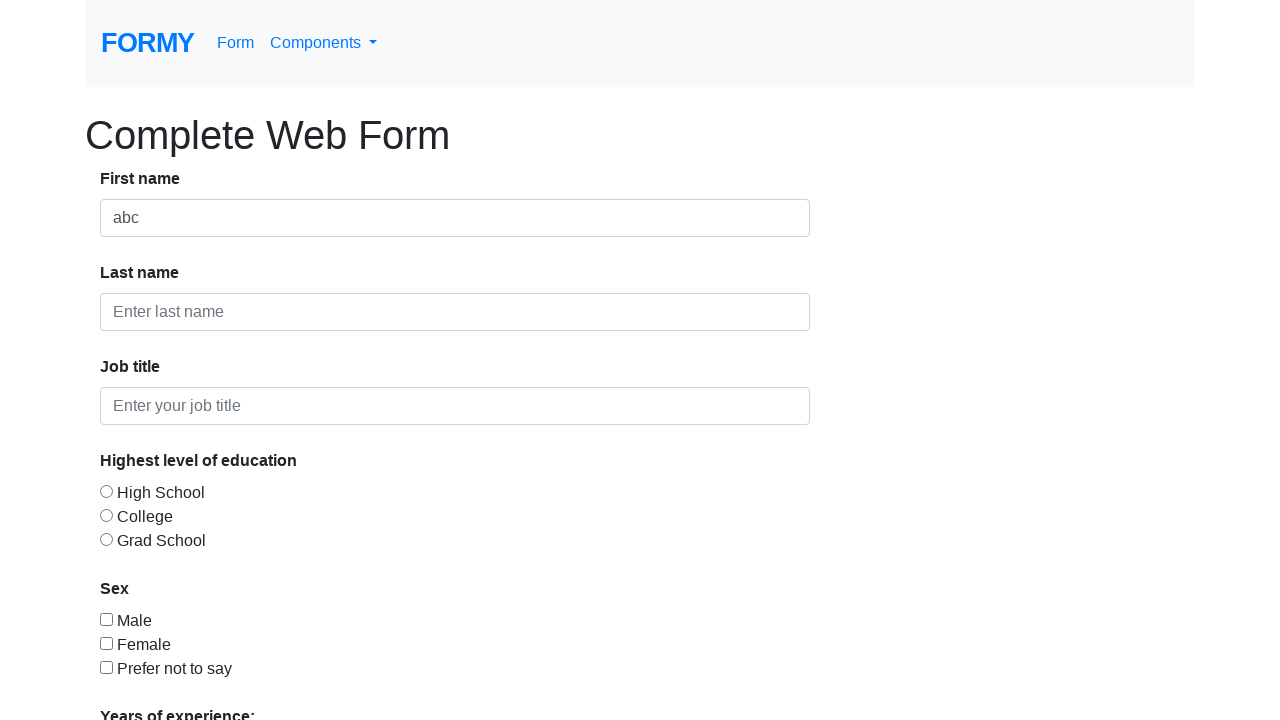

Filled last name field with 'xyz' on #last-name
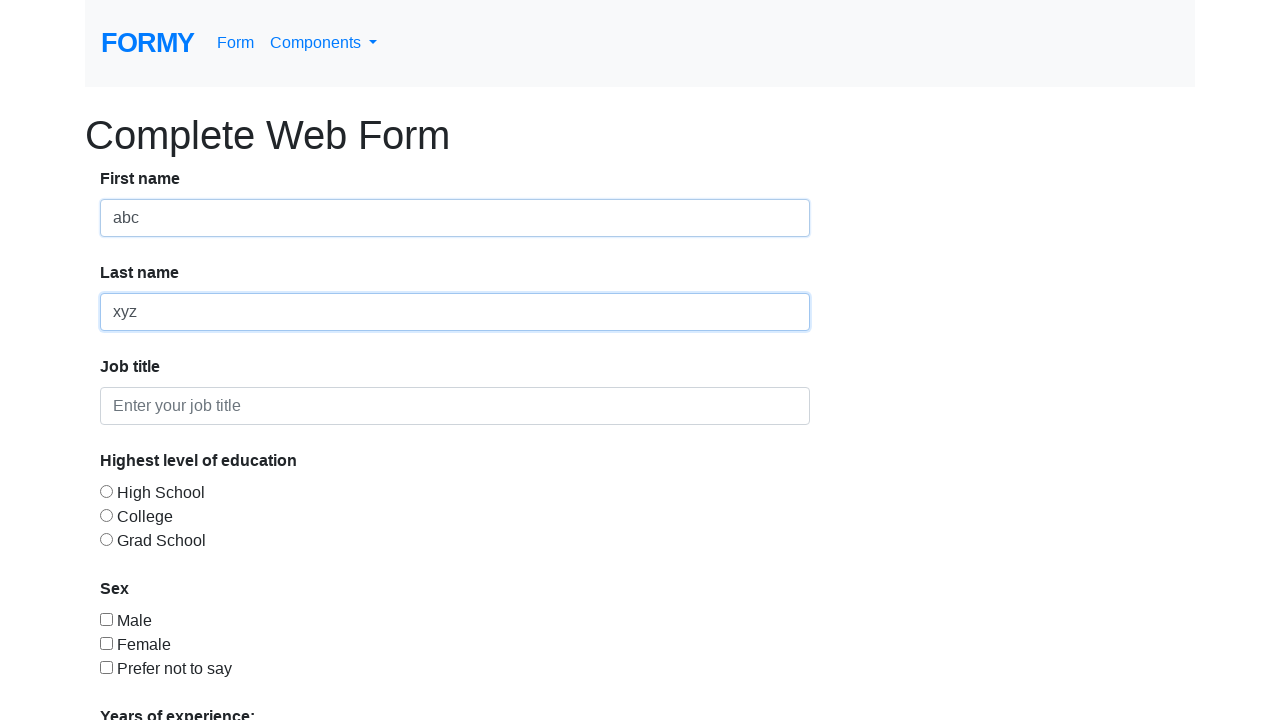

Filled job title field with 'Software test engineer' on #job-title
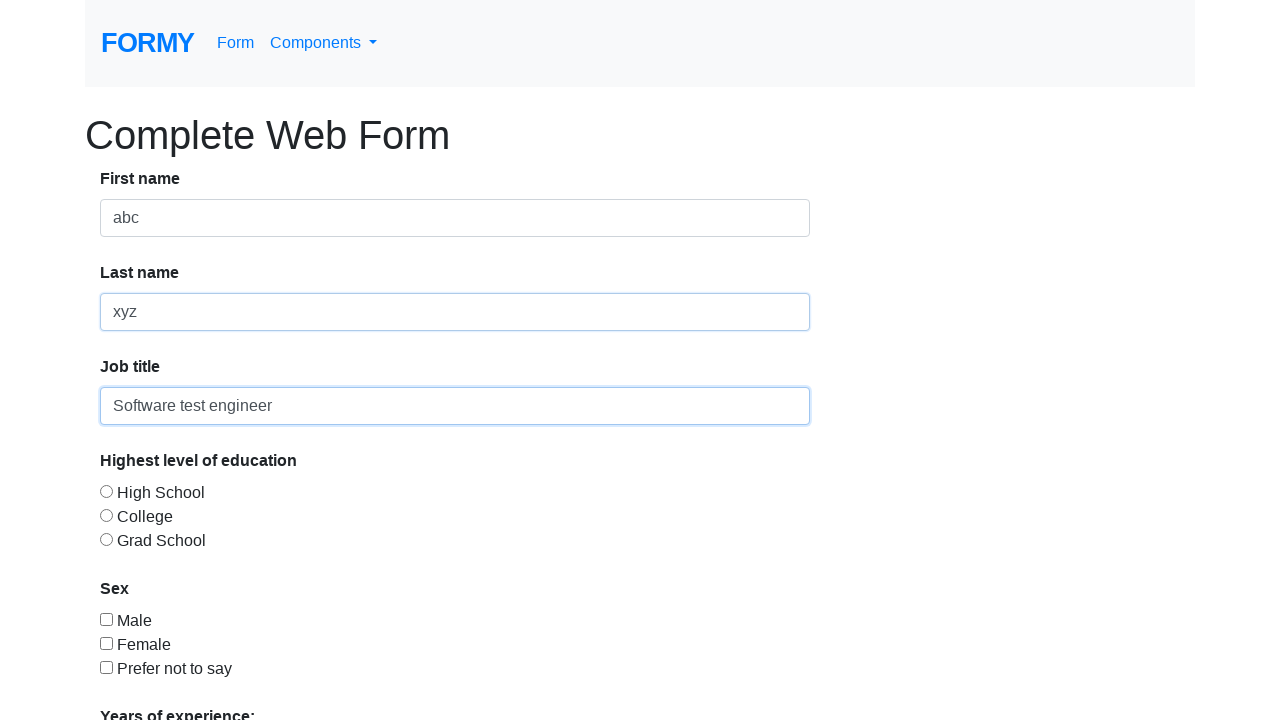

Selected radio button option 2 at (106, 515) on #radio-button-2
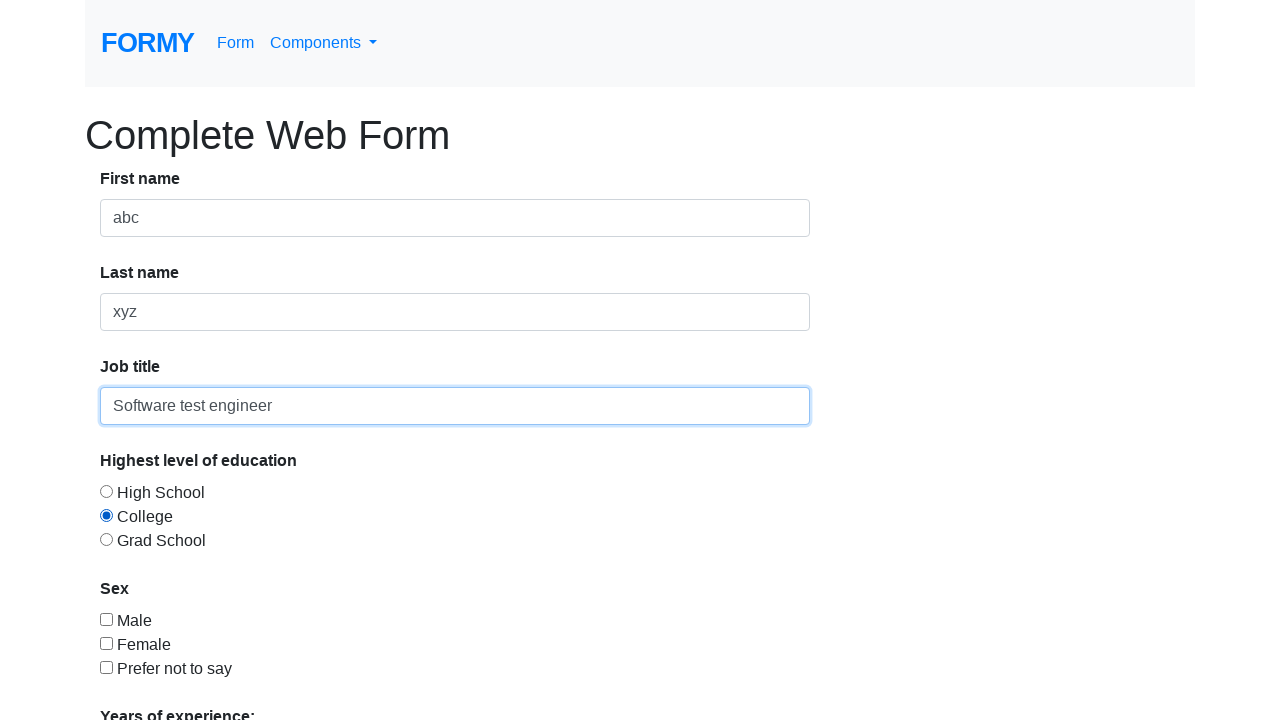

Checked checkbox 1 at (106, 619) on #checkbox-1
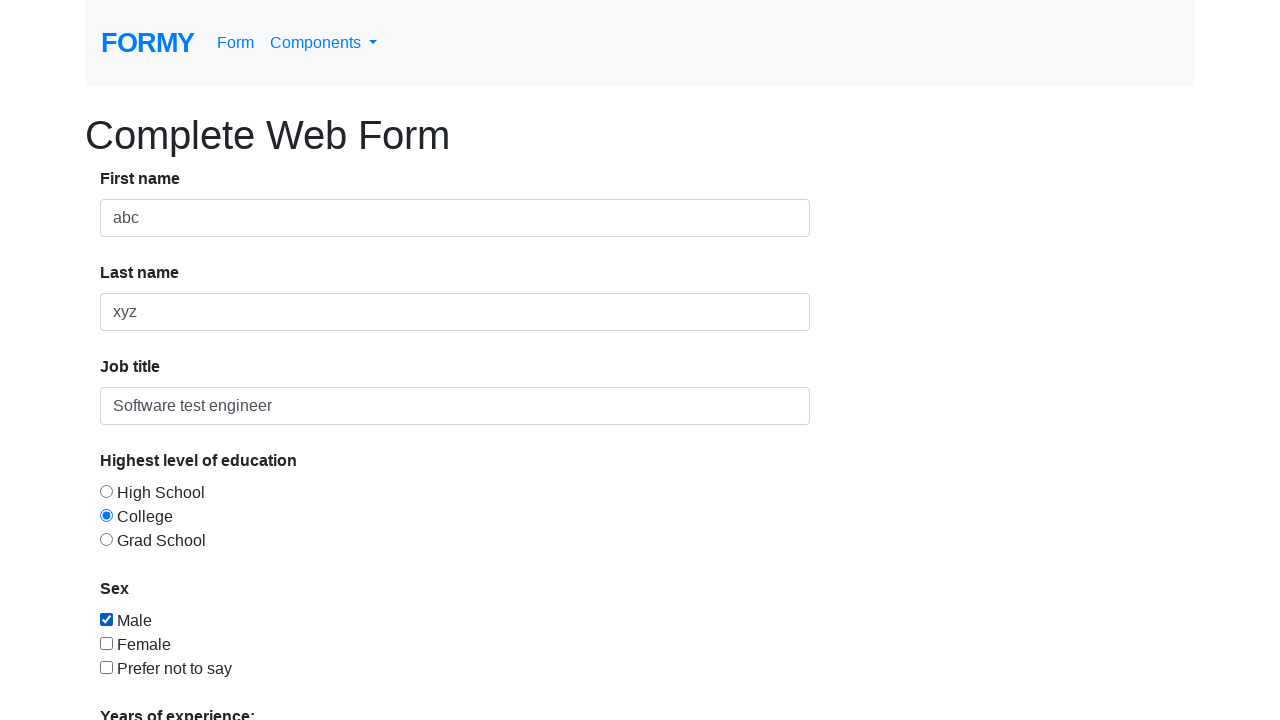

Selected second option from dropdown menu on #select-menu
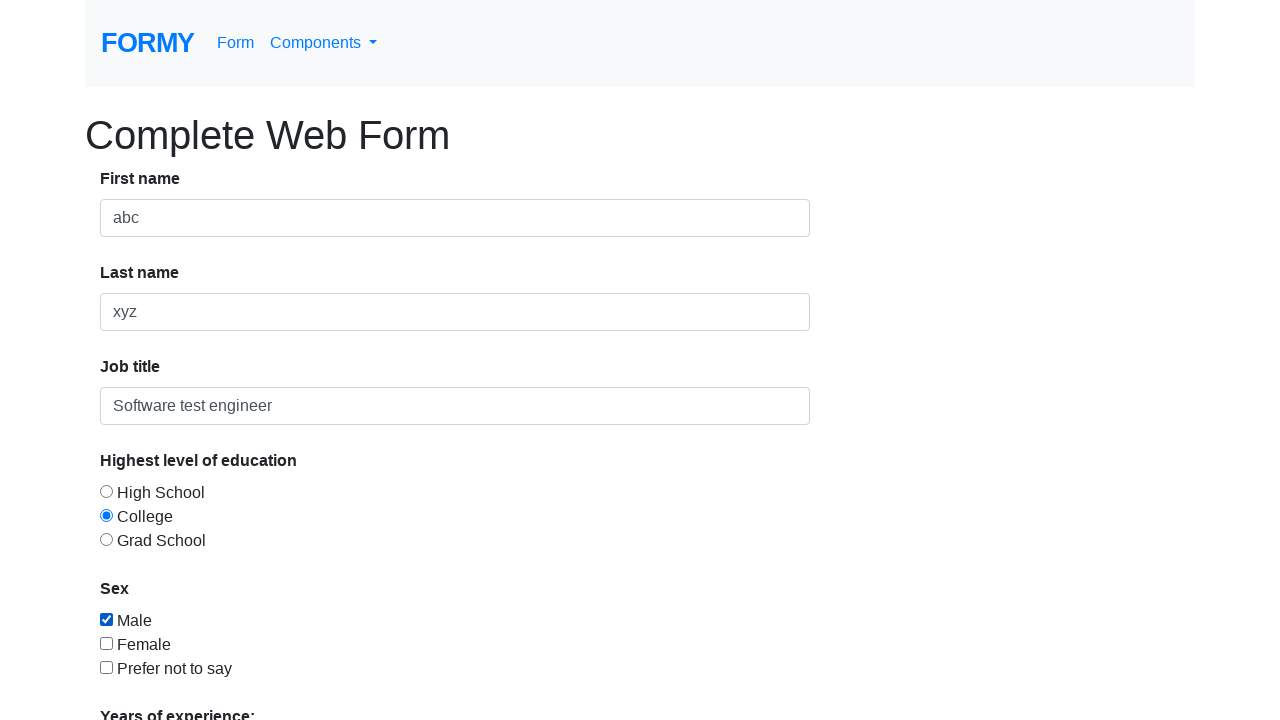

Filled date picker with '20/12/1997' on #datepicker
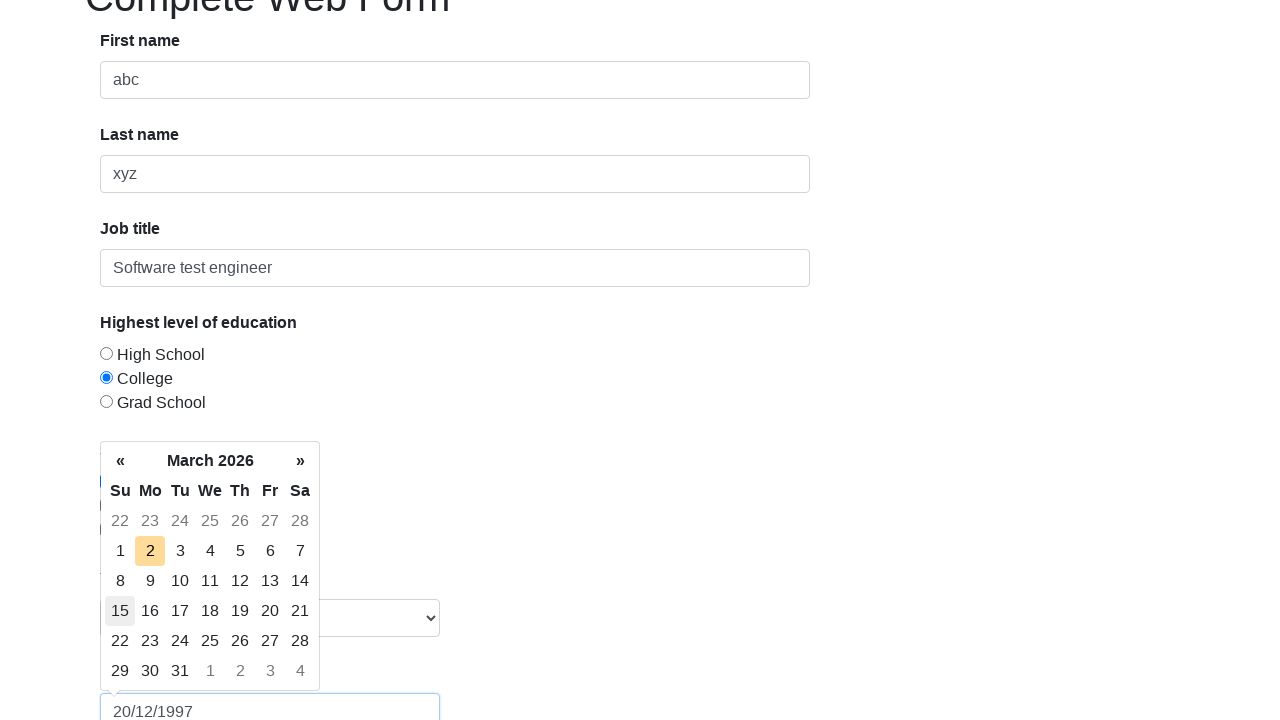

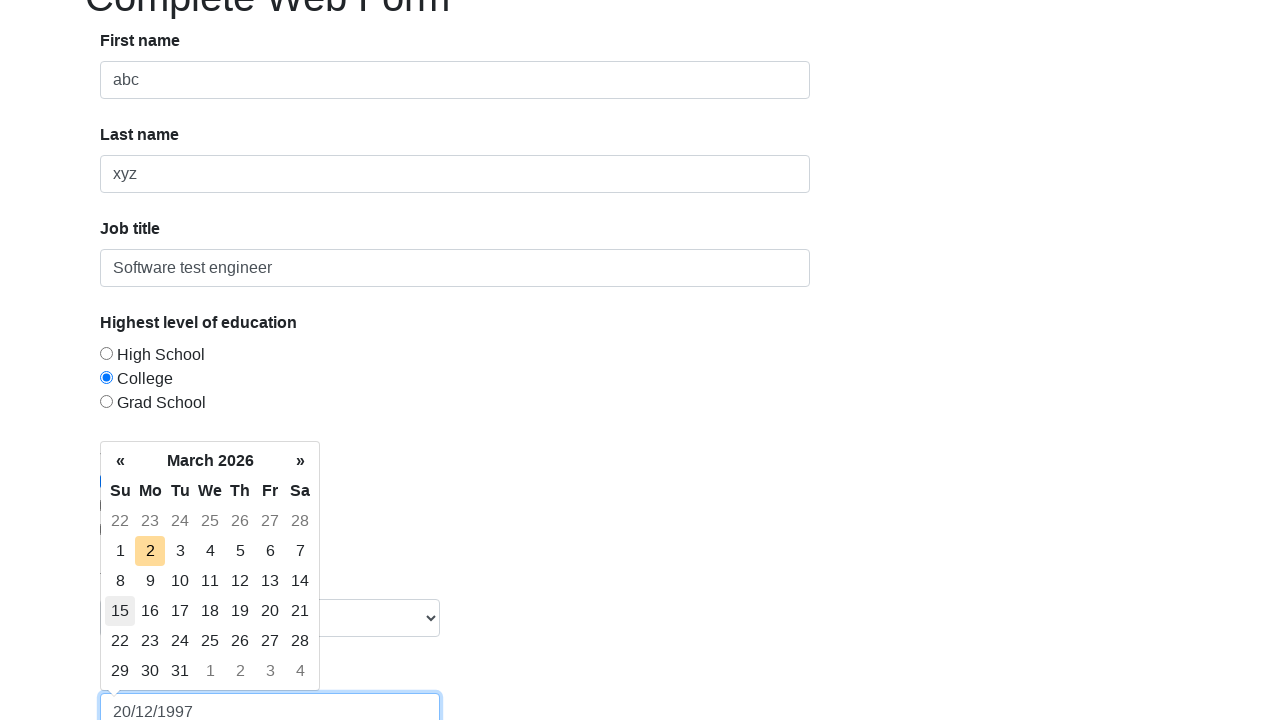